Tests dynamic control removal functionality by clicking the remove button and verifying the success message appears

Starting URL: https://the-internet.herokuapp.com/dynamic_controls

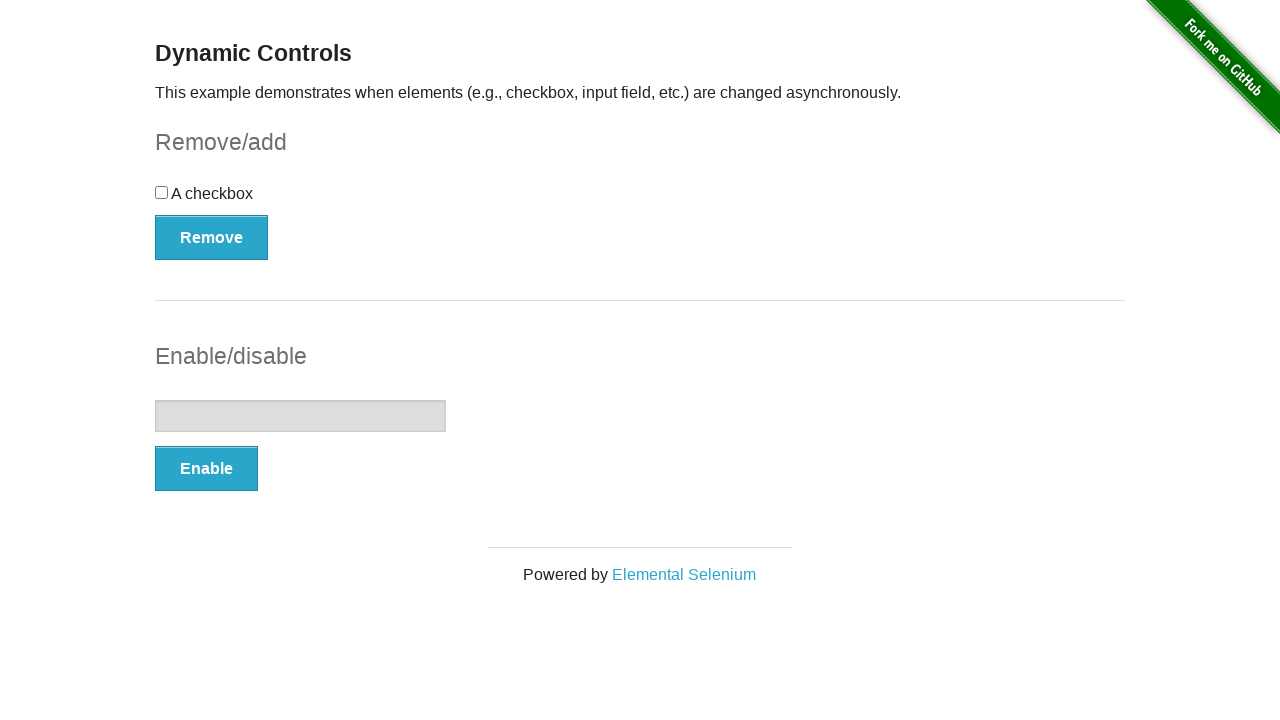

Navigated to dynamic controls page
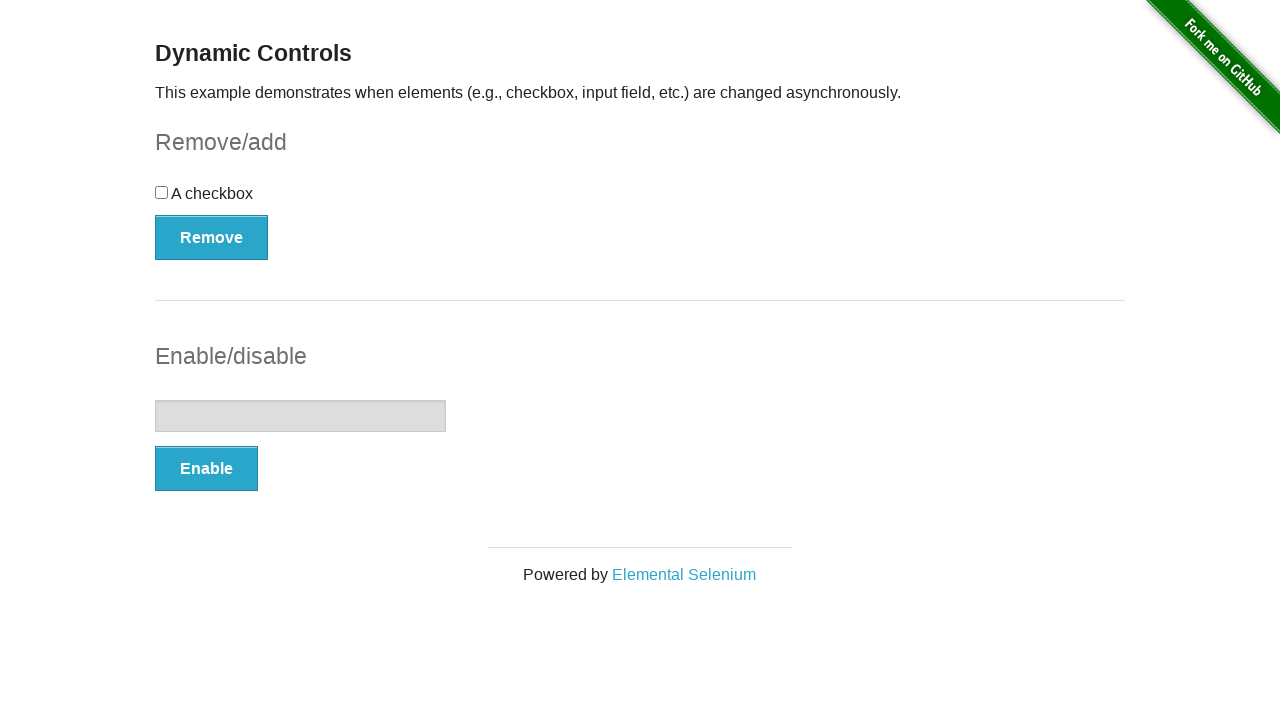

Clicked the Remove button at (212, 237) on xpath=//button[.='Remove']
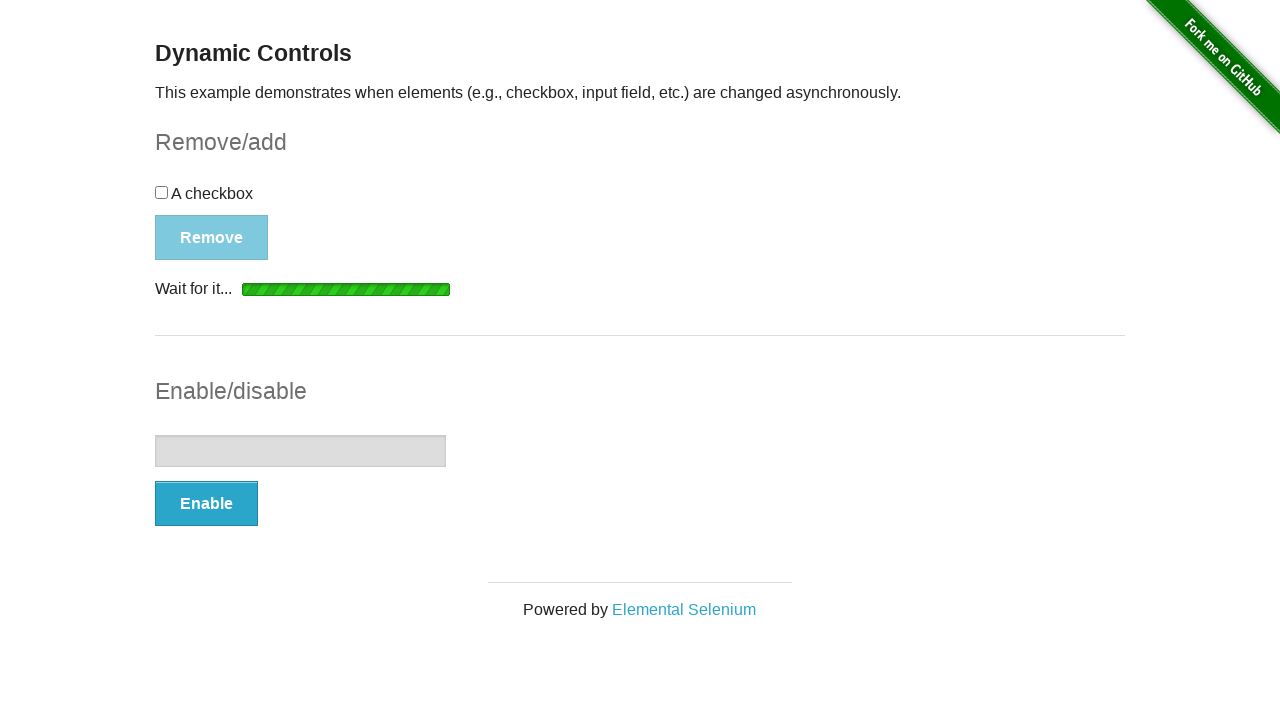

Success message appeared
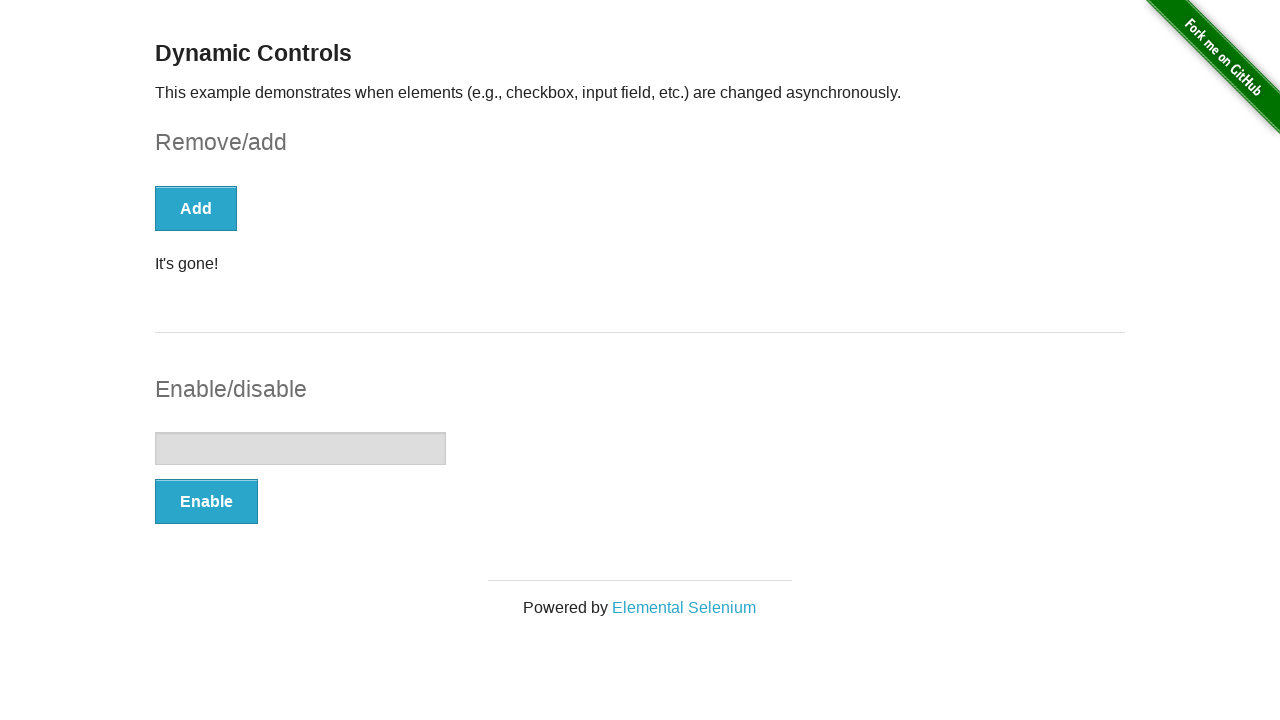

Verified success message displays 'It's gone!'
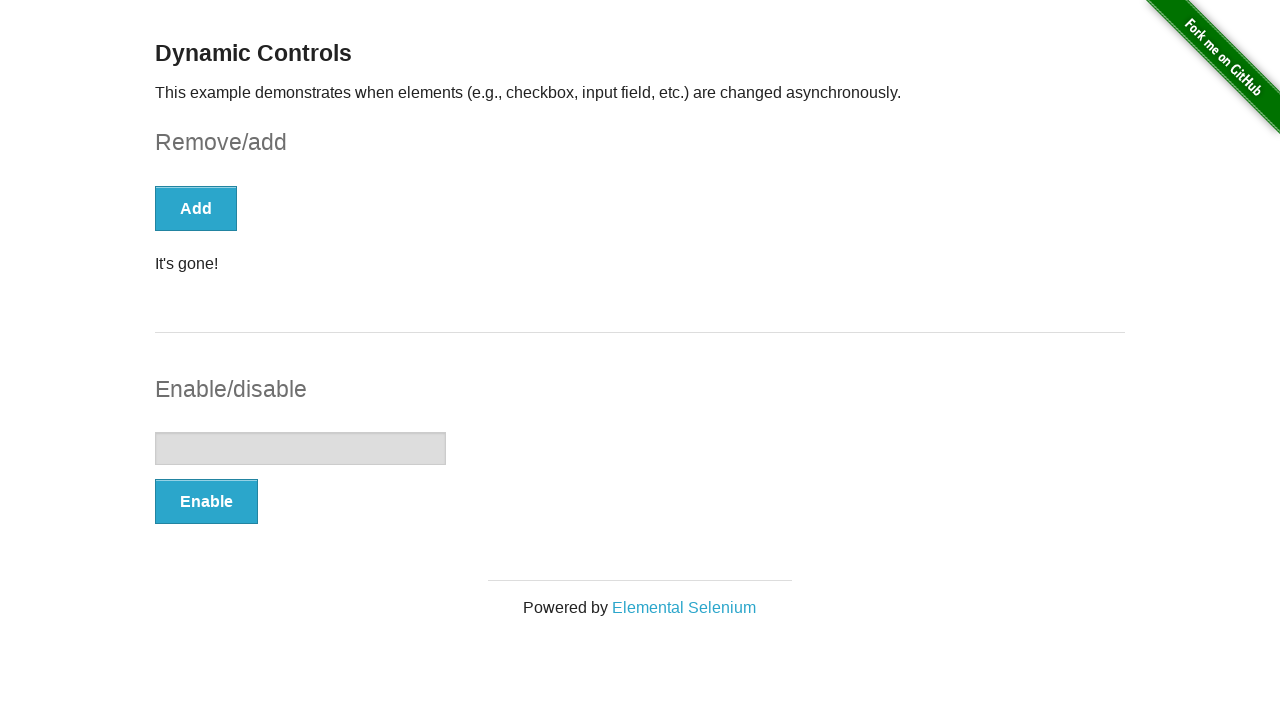

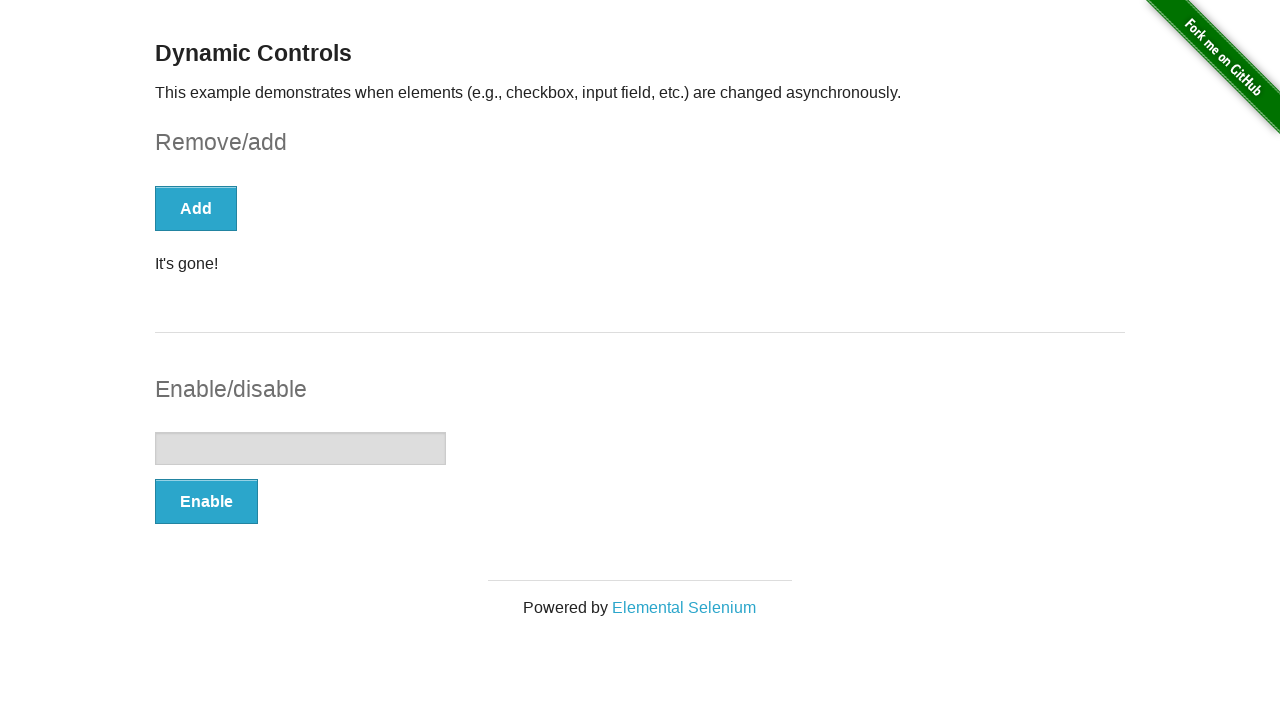